Navigates to jQuery UI website, clicks on the dialog menu from the sidebar, and closes the dialog box that appears

Starting URL: https://jqueryui.com/

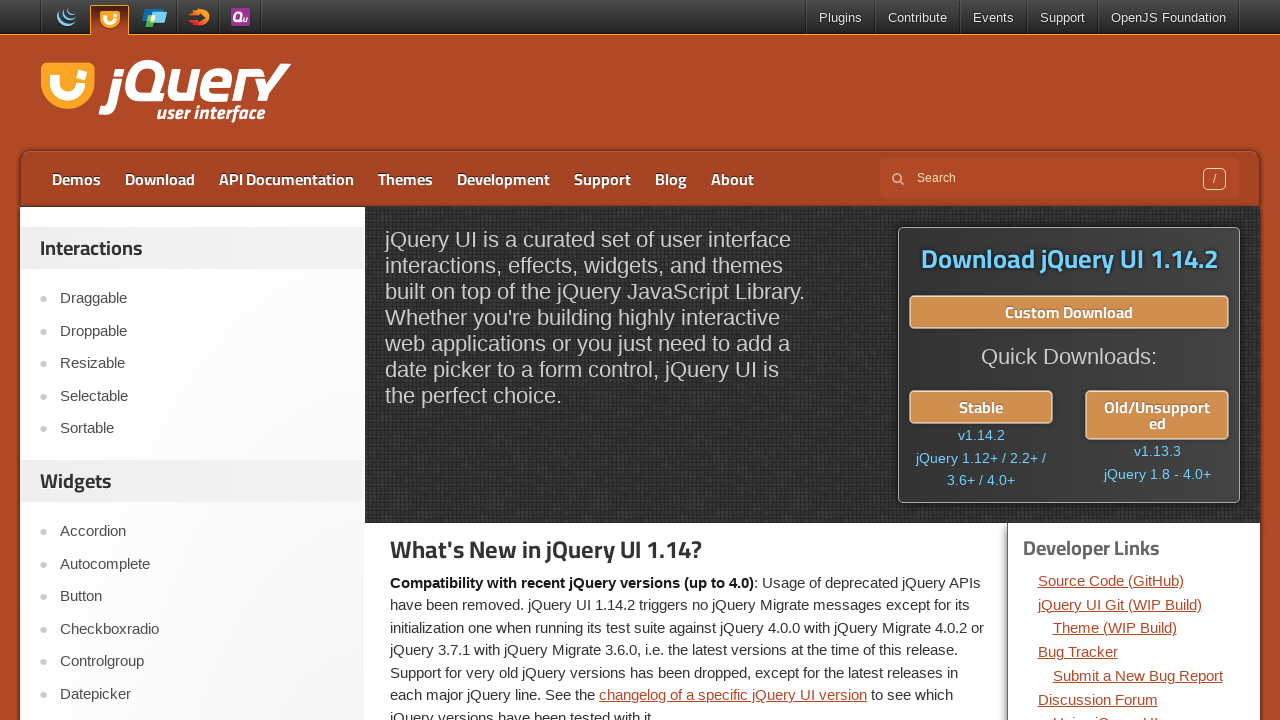

Navigated to jQuery UI website
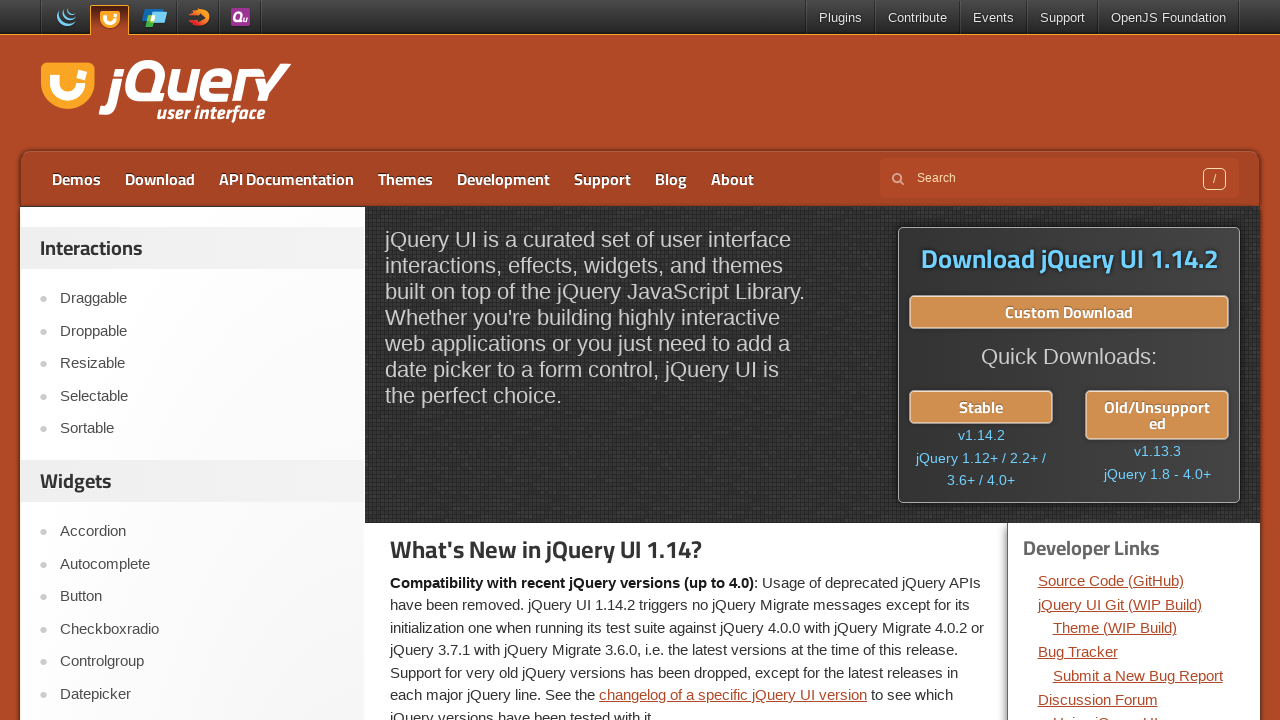

Clicked on the dialog menu from the sidebar at (202, 709) on xpath=//a[contains(@href, '/dialog/')]
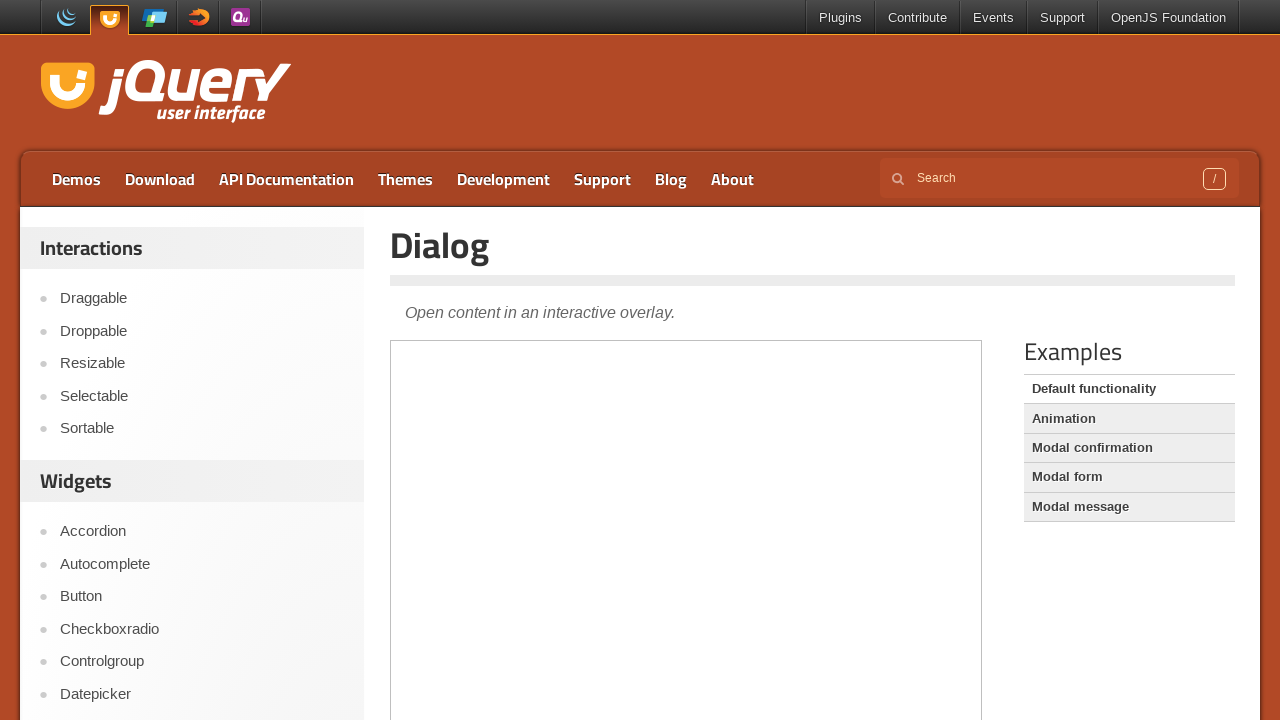

Located the demo iframe
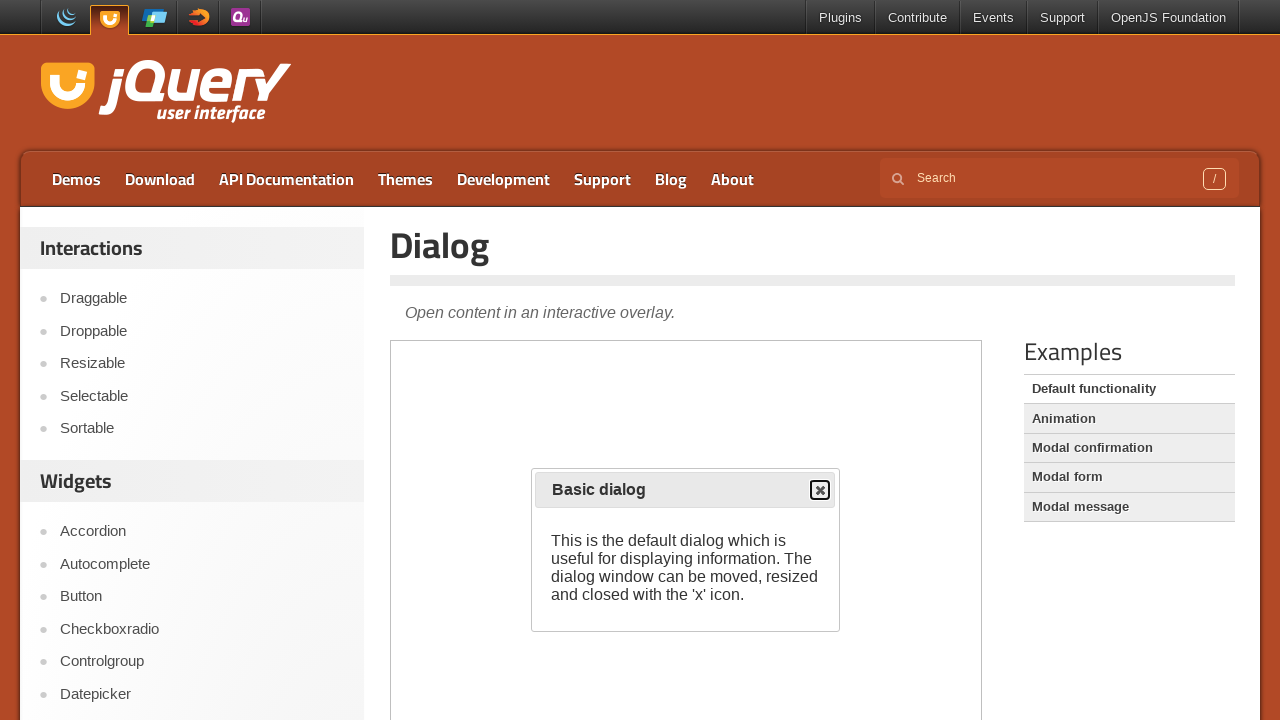

Clicked the close button to close the dialog box at (820, 490) on .demo-frame >> internal:control=enter-frame >> button.ui-dialog-titlebar-close
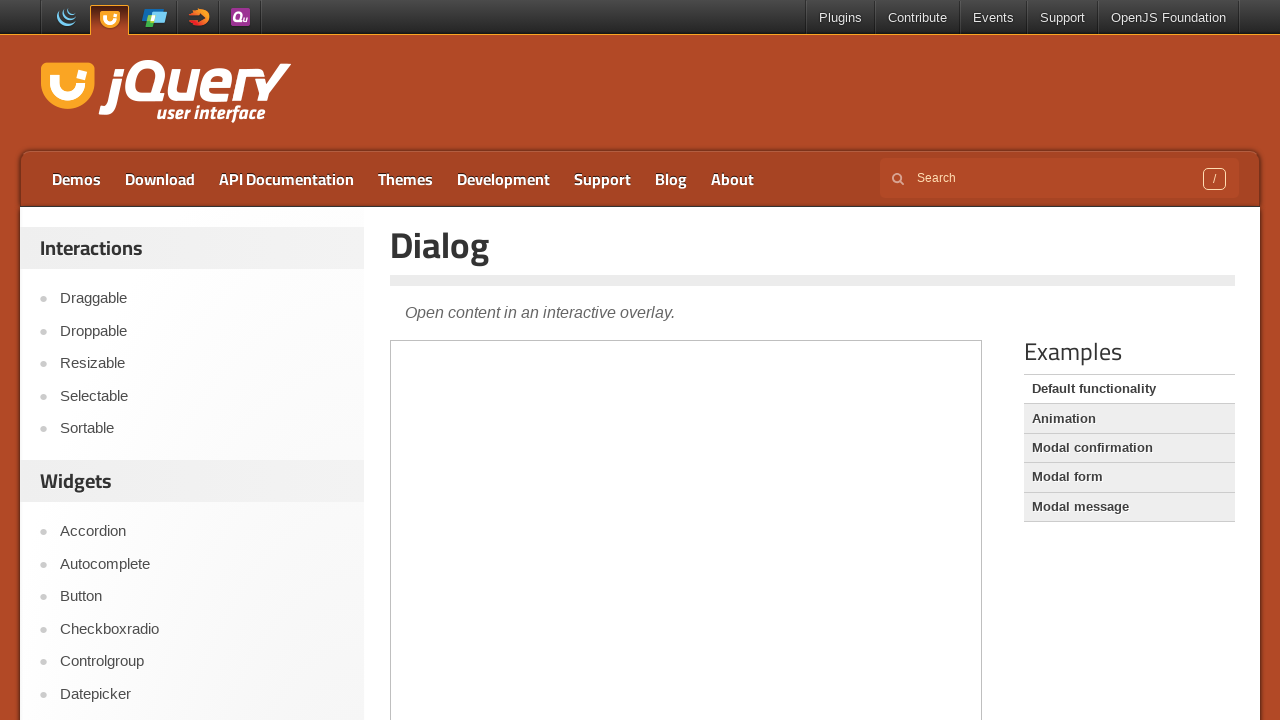

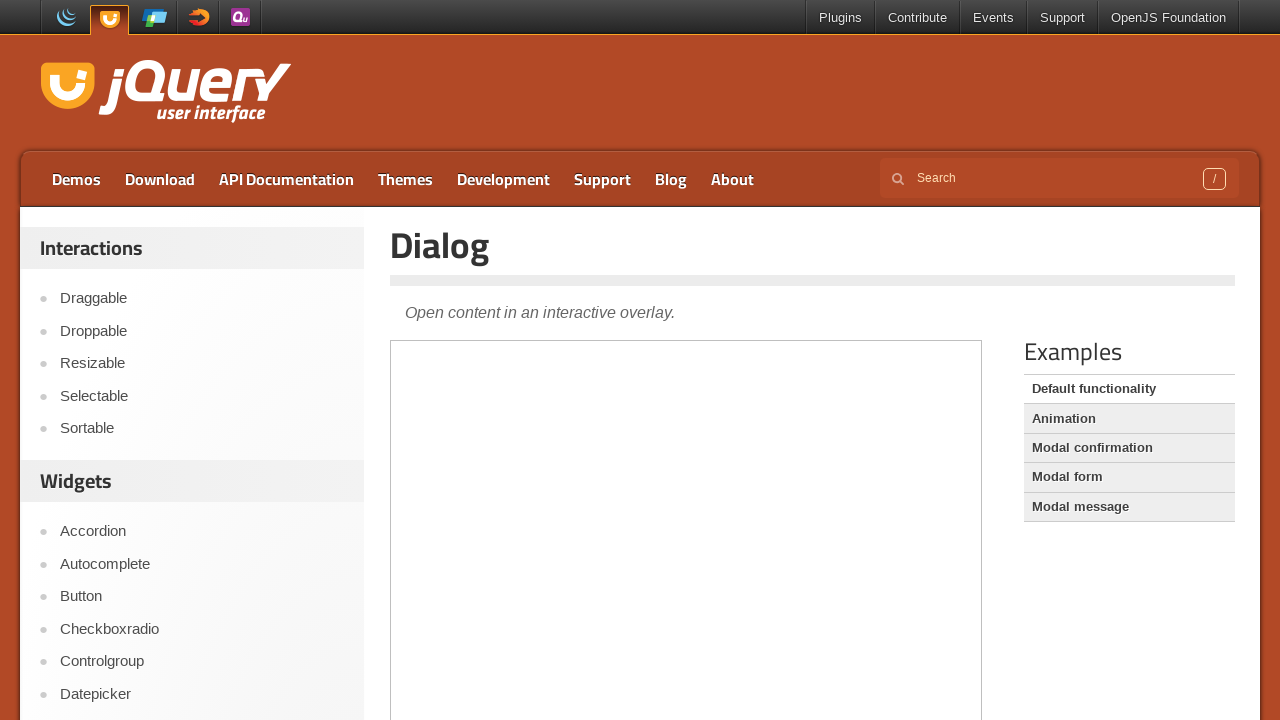